Demonstrates handling stale element references by filling a form field, refreshing the page, re-locating the element, and filling it again

Starting URL: https://www.orangehrm.com/contact-sales/

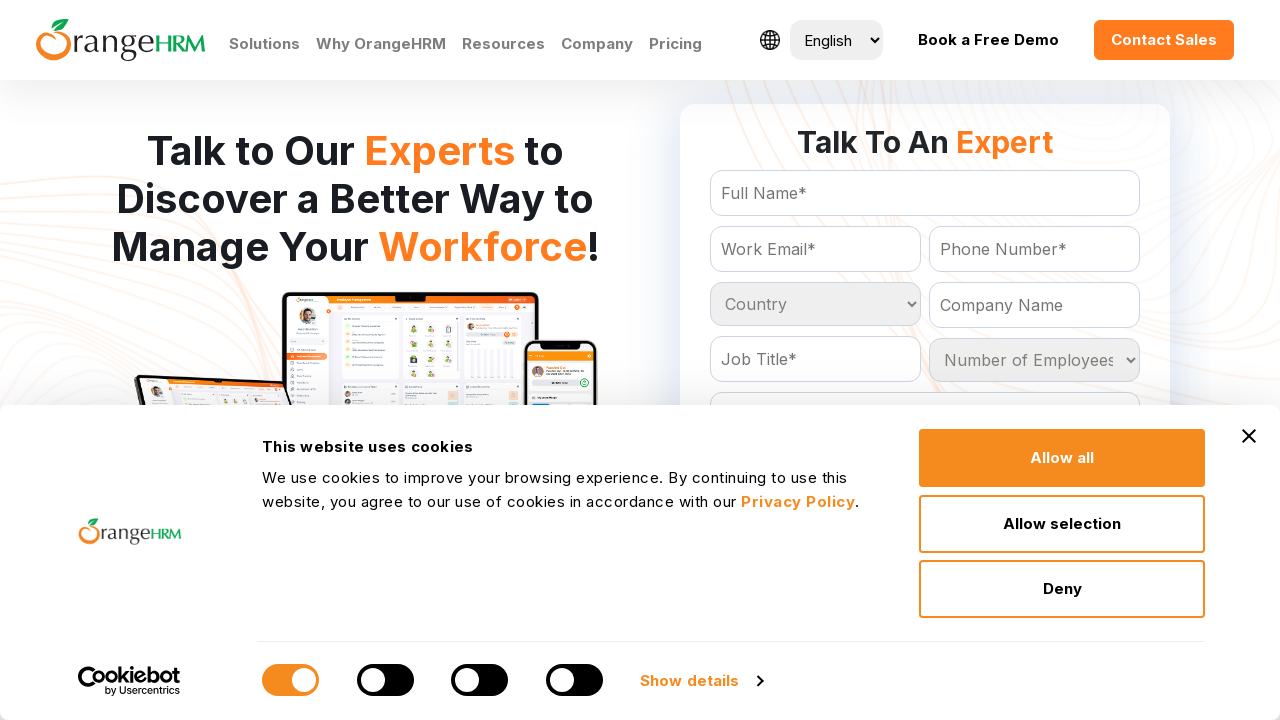

Filled Full Name field with 'manish' on #Form_getForm_FullName
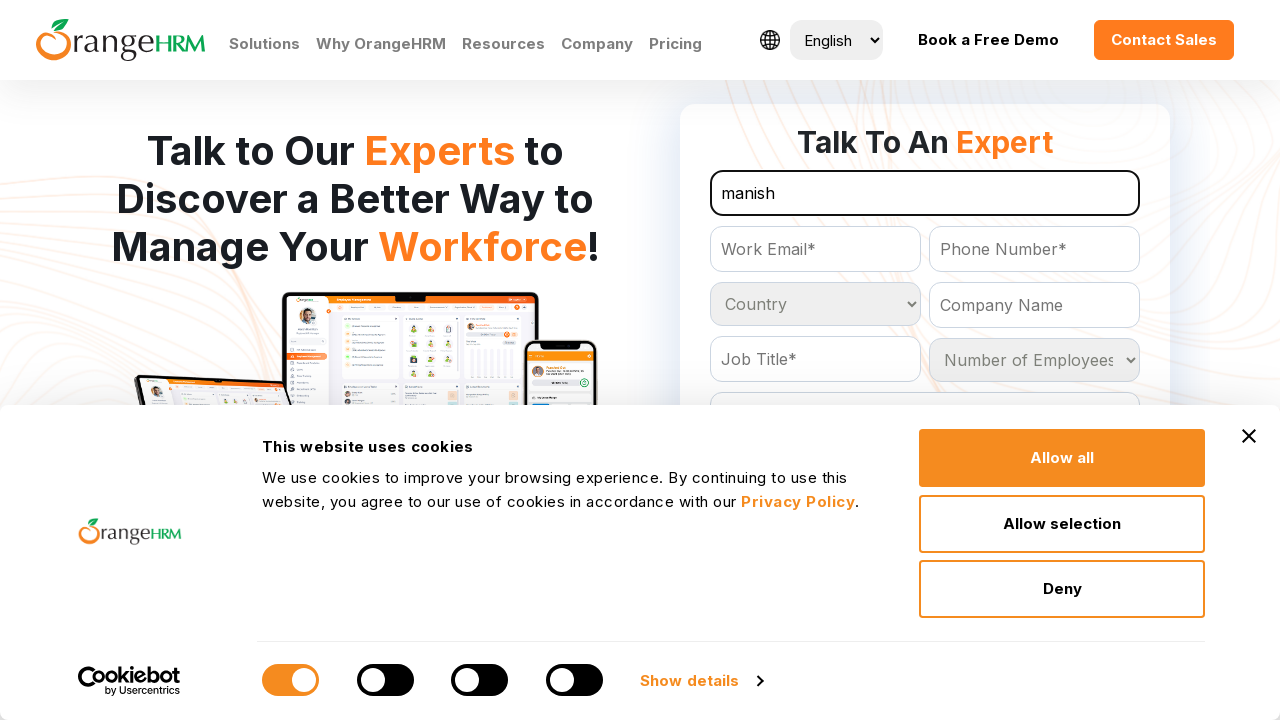

Refreshed the page to demonstrate stale element handling
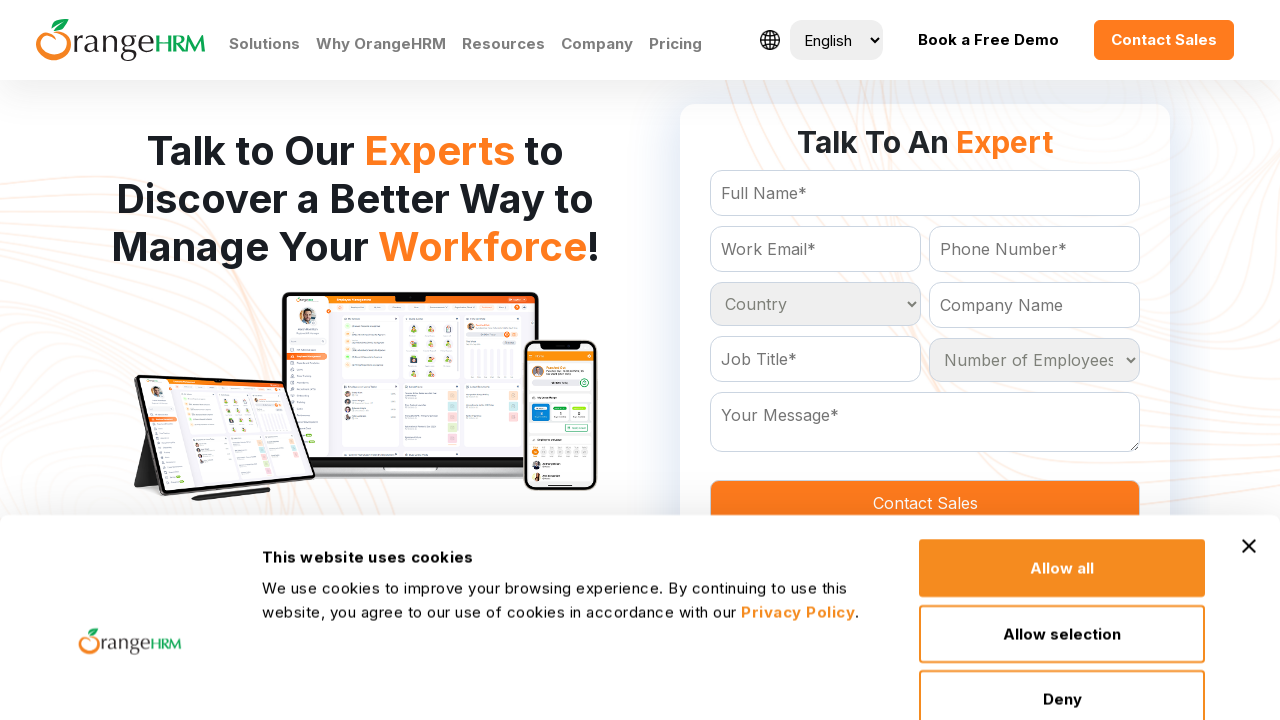

Re-located and filled Full Name field with 'manish' after page refresh on #Form_getForm_FullName
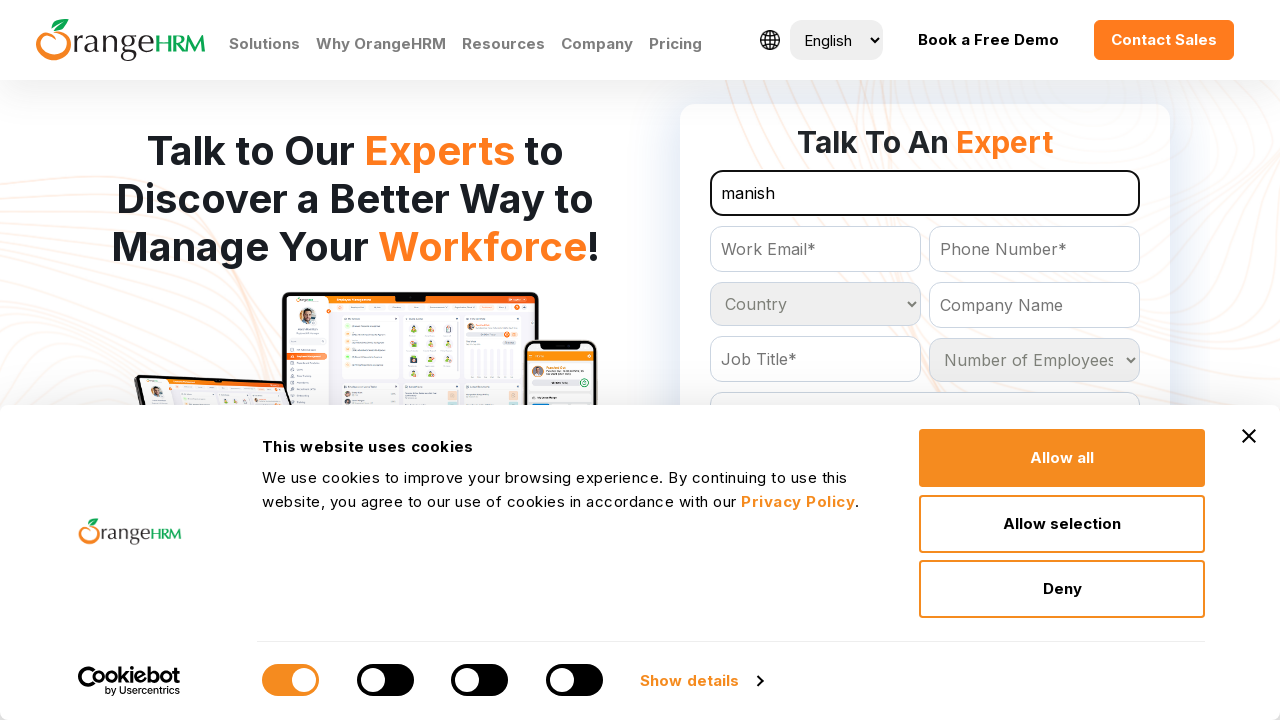

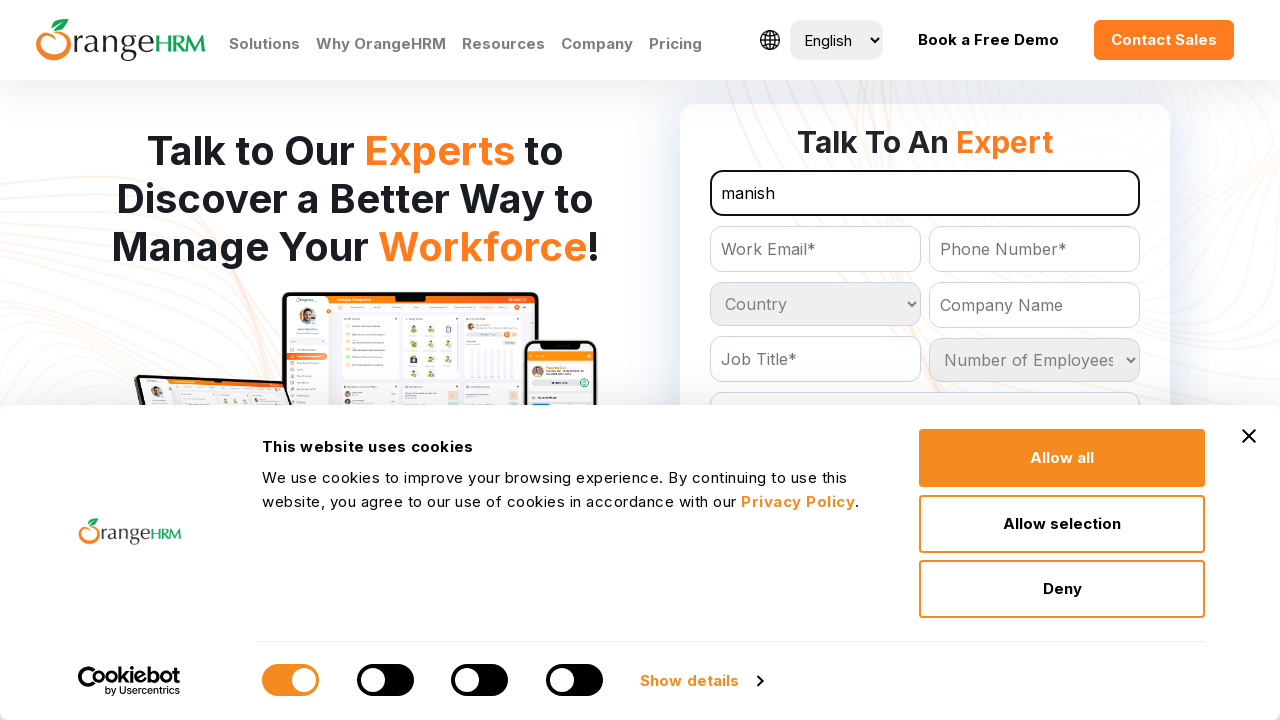